Navigates to a BrowserStack guide page, clicks on "Get Started free" button, then navigates back and forward through browser history

Starting URL: https://www.browserstack.com/guide/how-to-find-broken-links-in-selenium

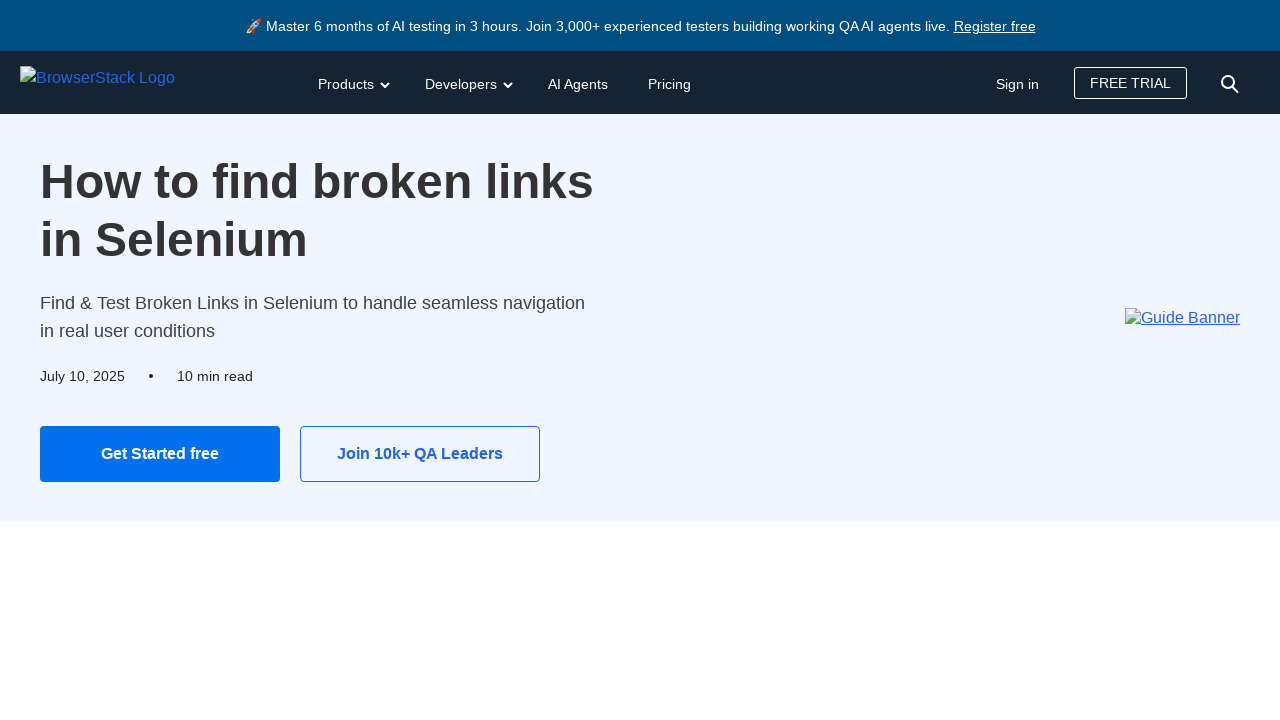

Clicked 'Get Started free' button at (160, 454) on xpath=//a[@title='Get Started free']
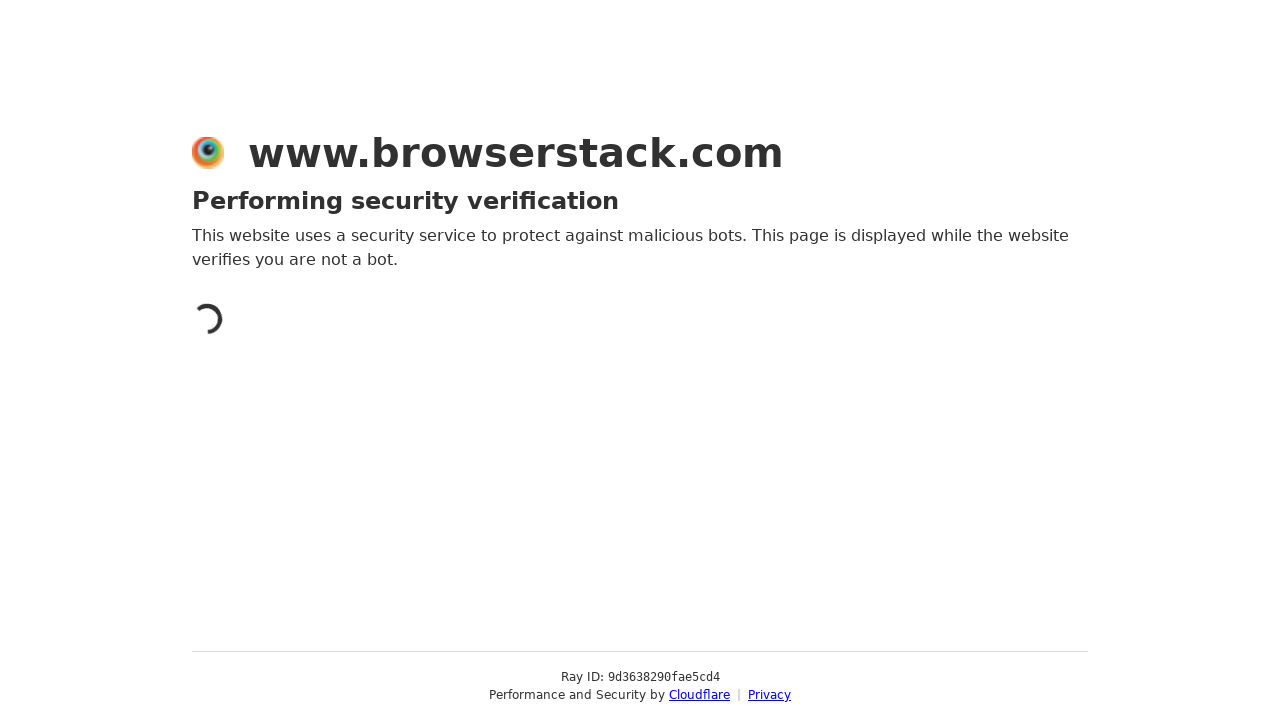

Waited 2 seconds for navigation
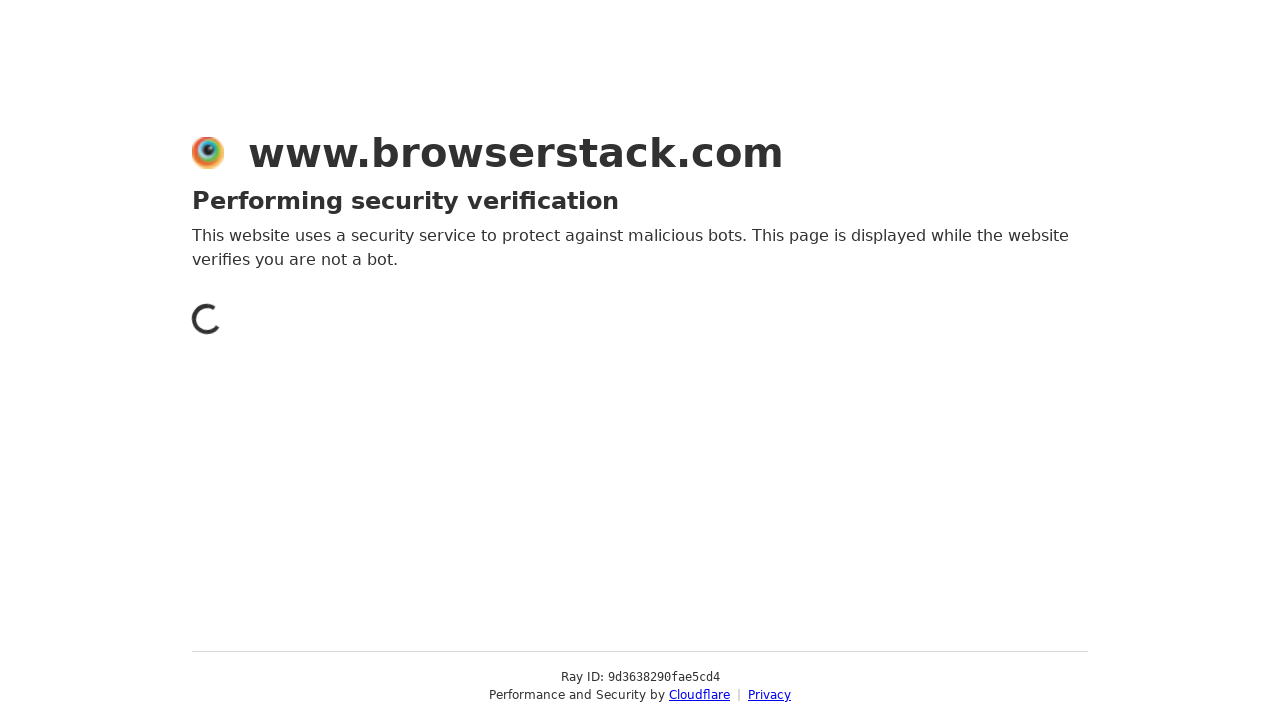

Navigated back to previous page
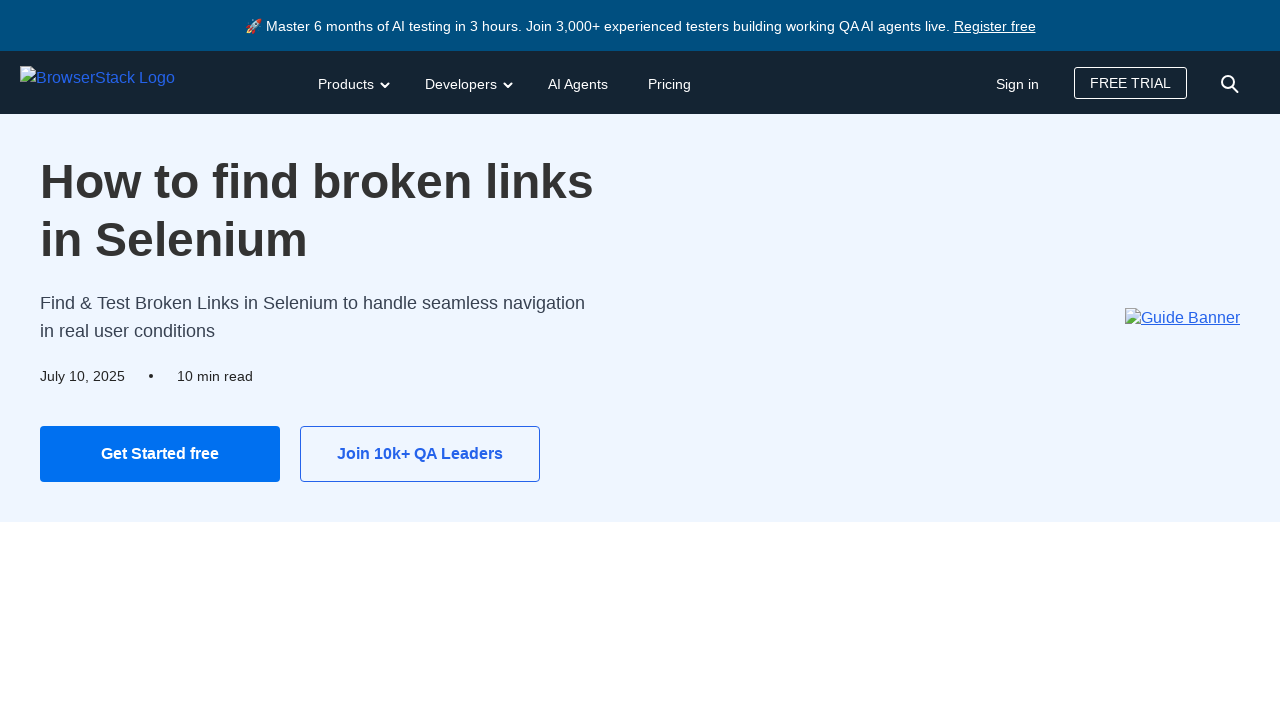

Navigated forward again
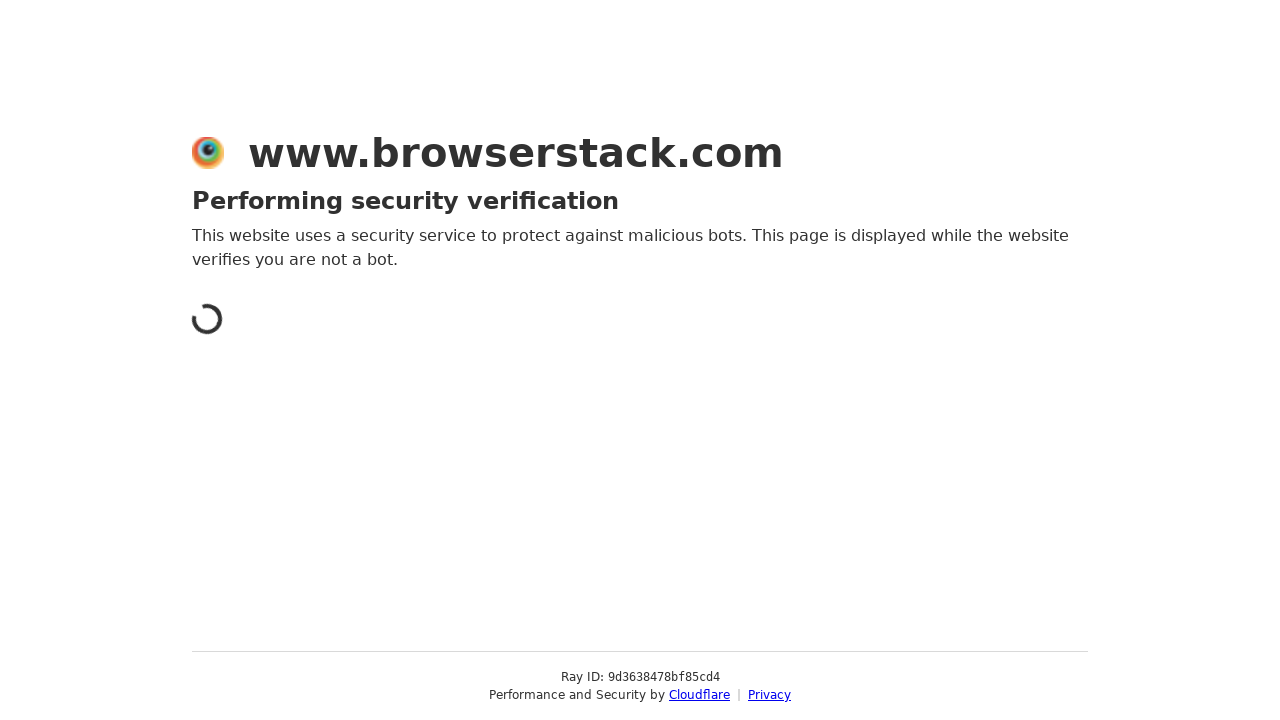

Page loaded (networkidle state reached)
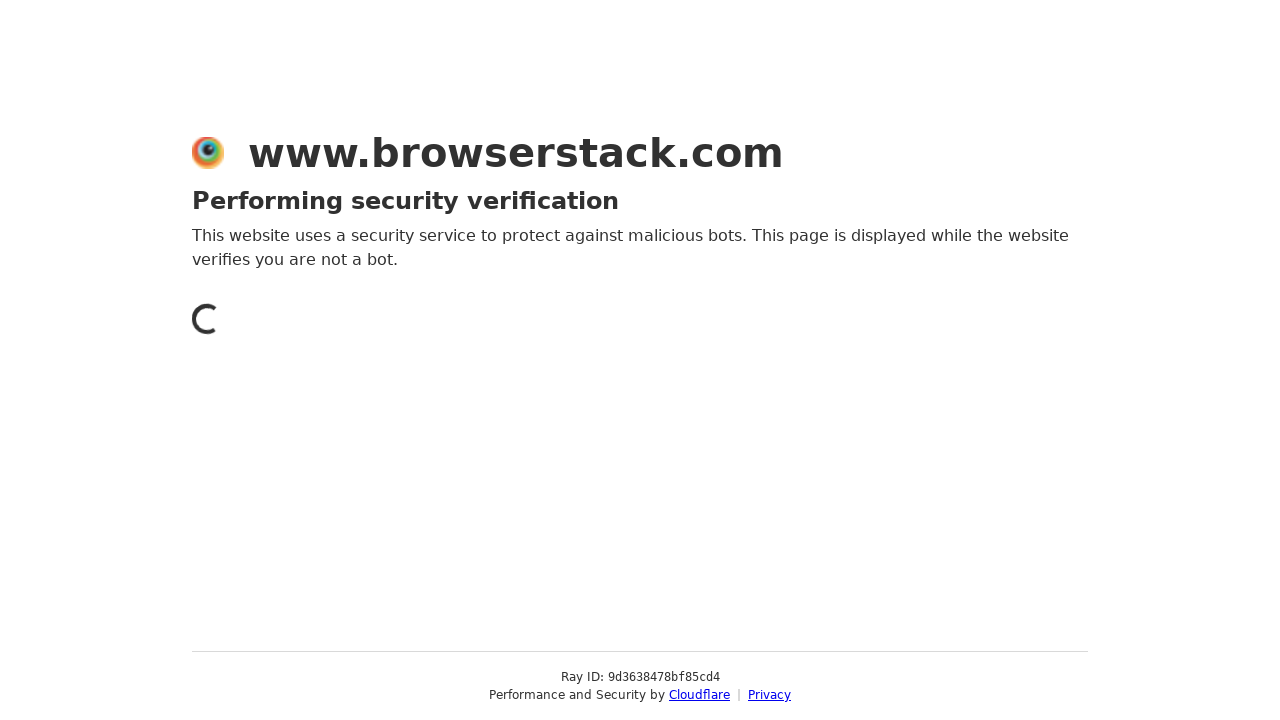

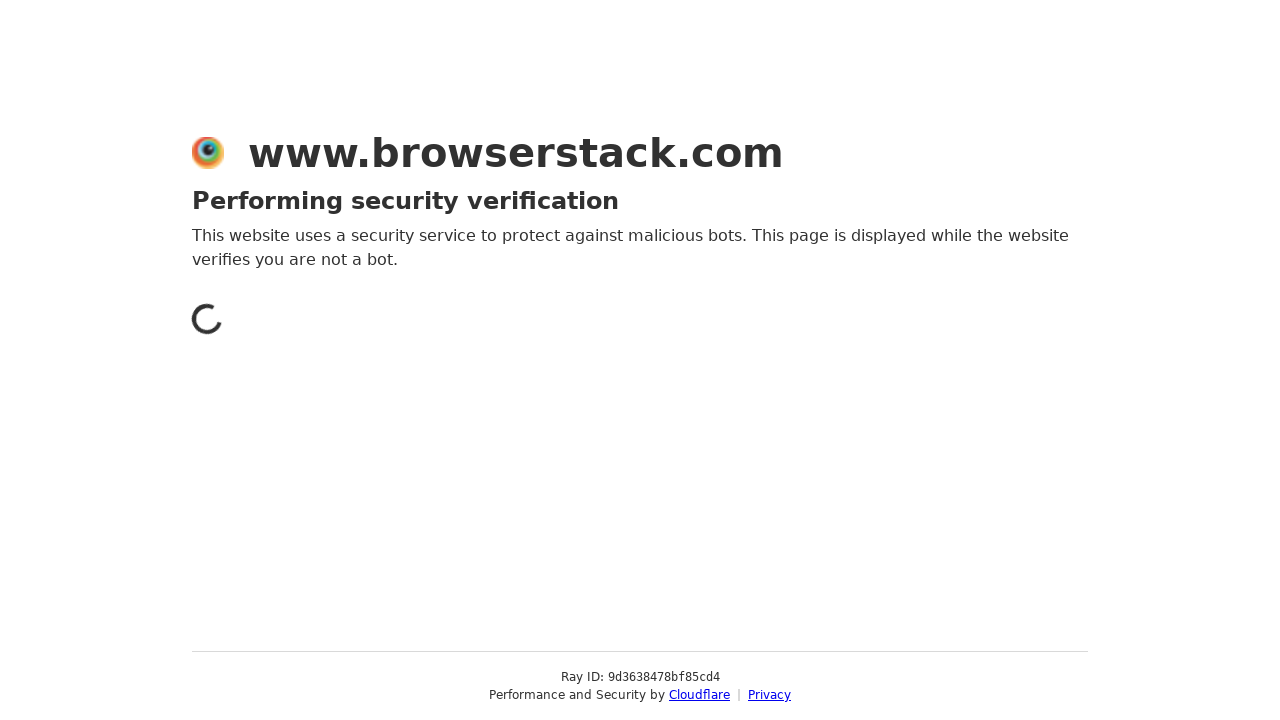